Opens the HYR Tutorials homepage and waits for the page to load

Starting URL: https://www.hyrtutorials.com/

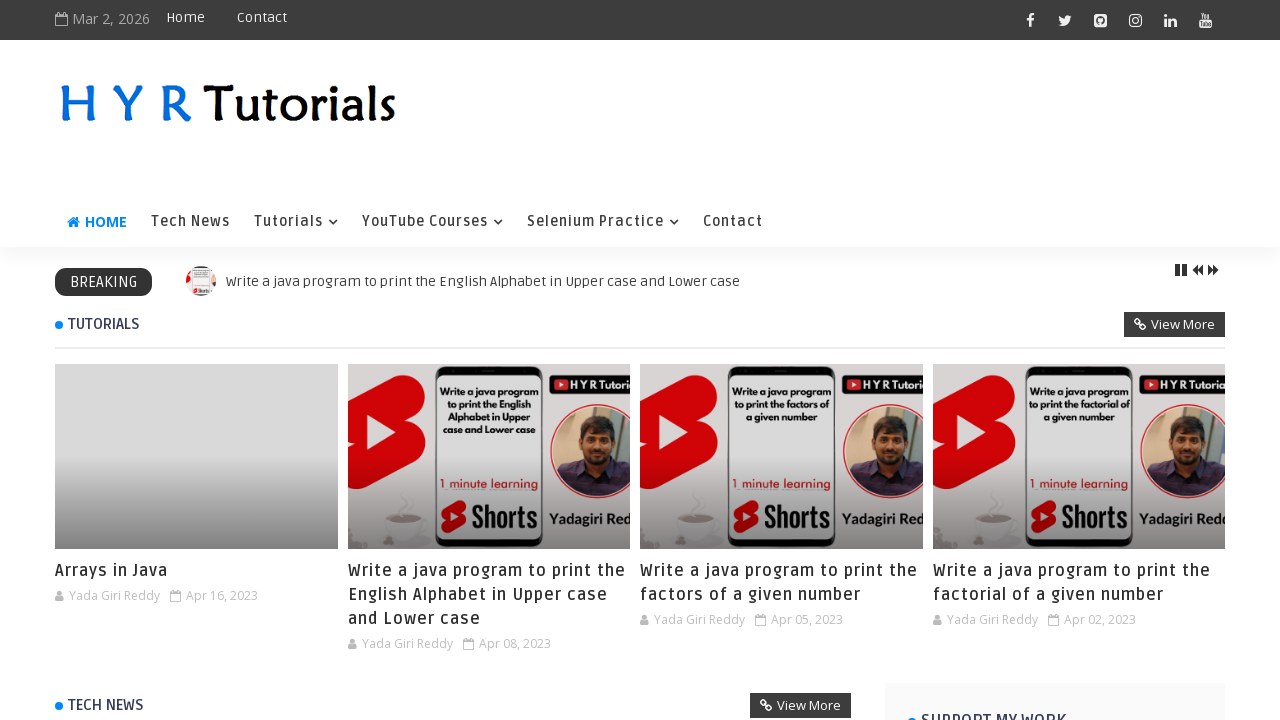

Waited for HYR Tutorials homepage to load (domcontentloaded state)
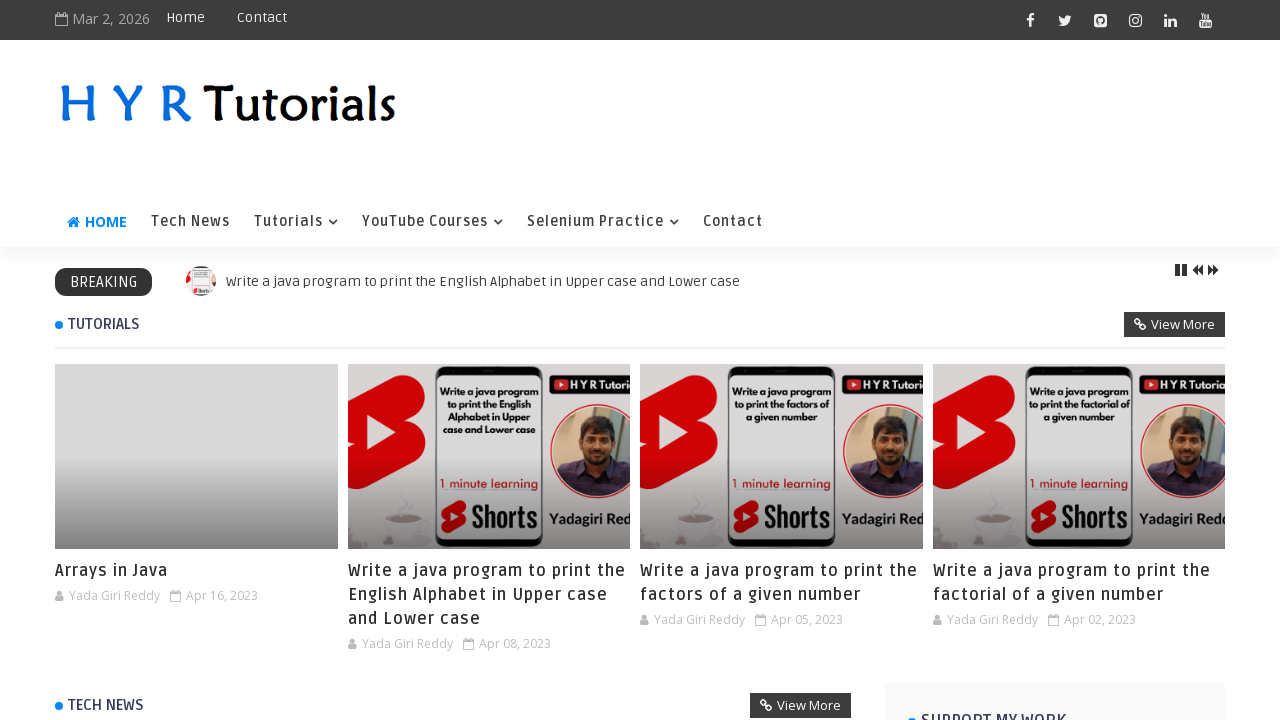

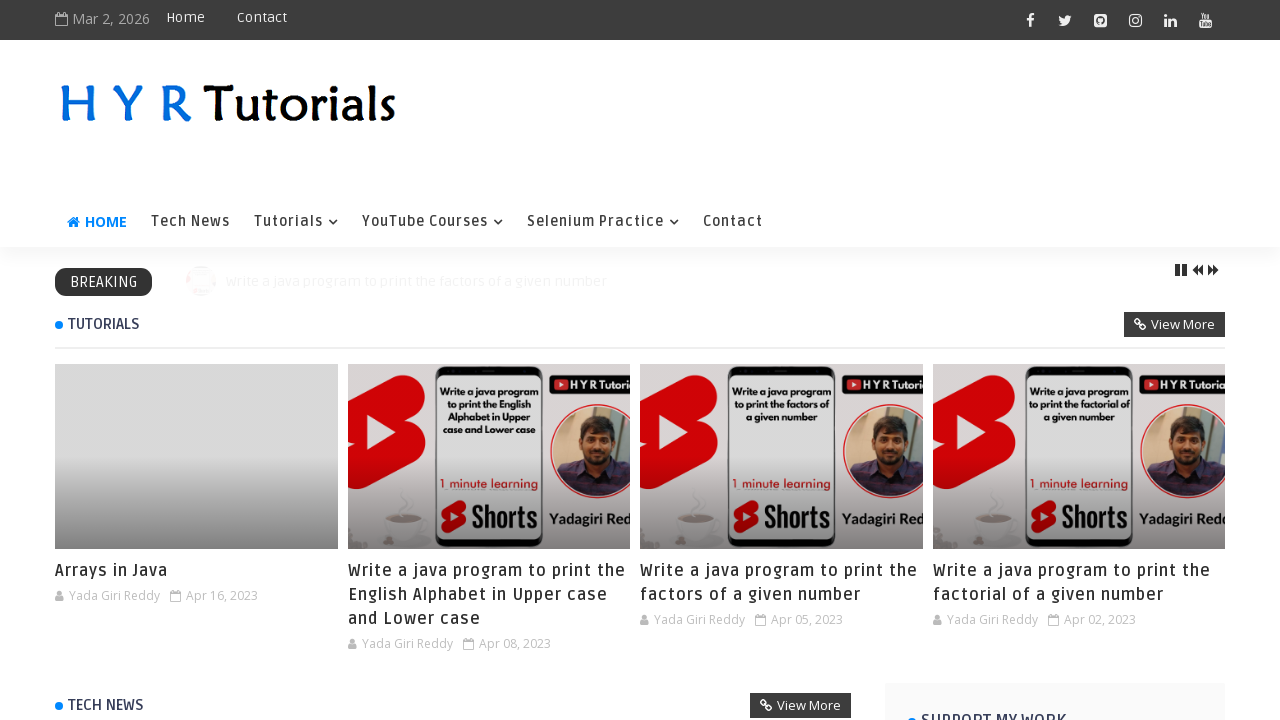